Navigates to a styles example page and verifies the presence of an h1 element with specific text content

Starting URL: https://acctabootcamp.github.io/site/examples/styles

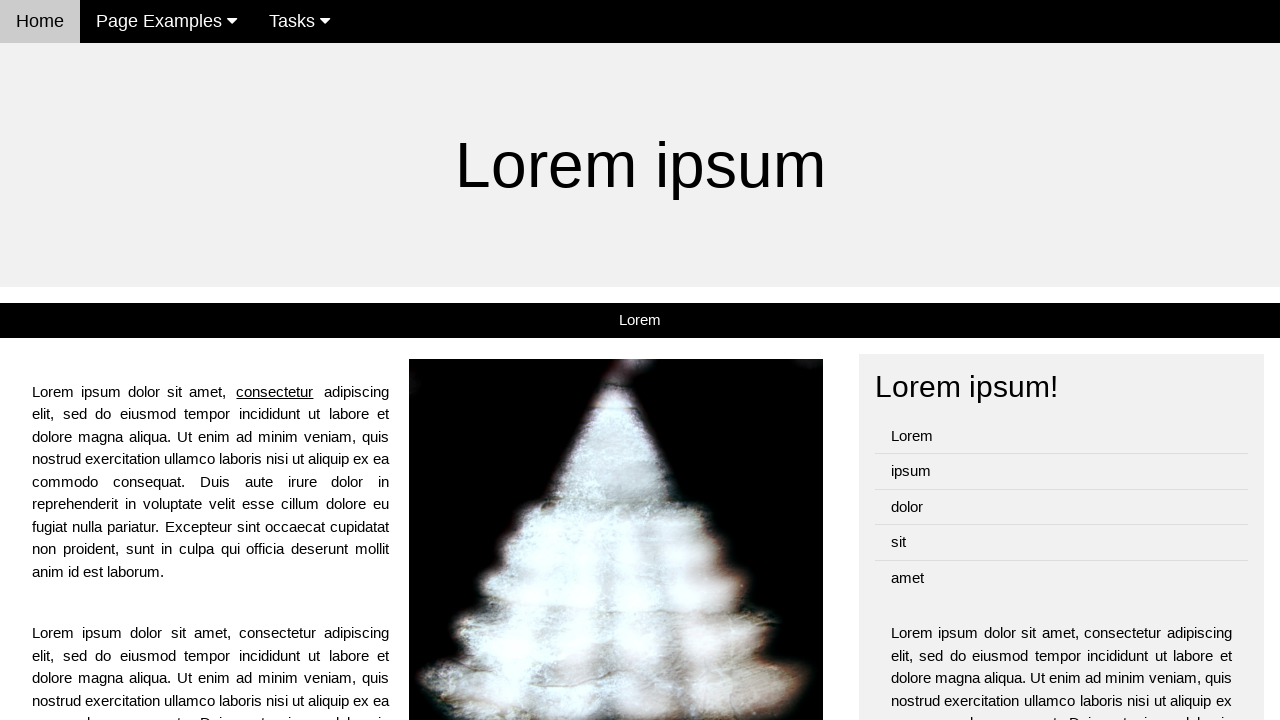

Navigated to styles example page
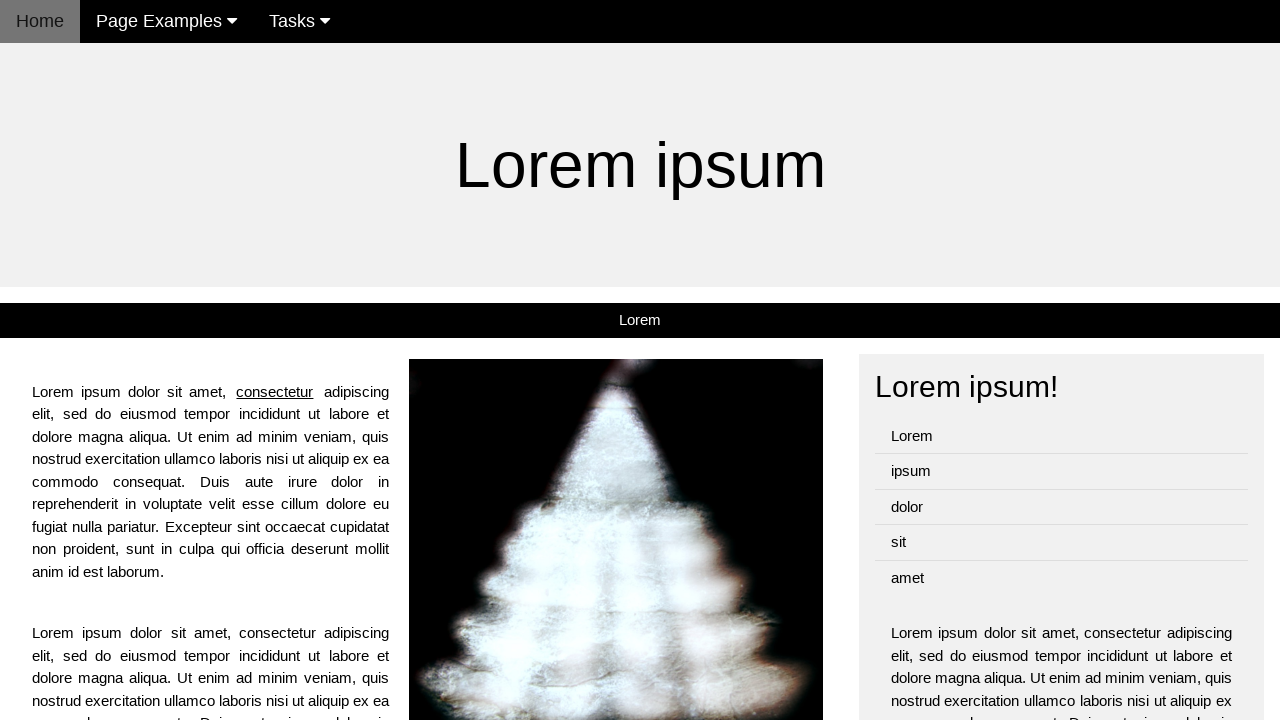

H1 element appeared on the page
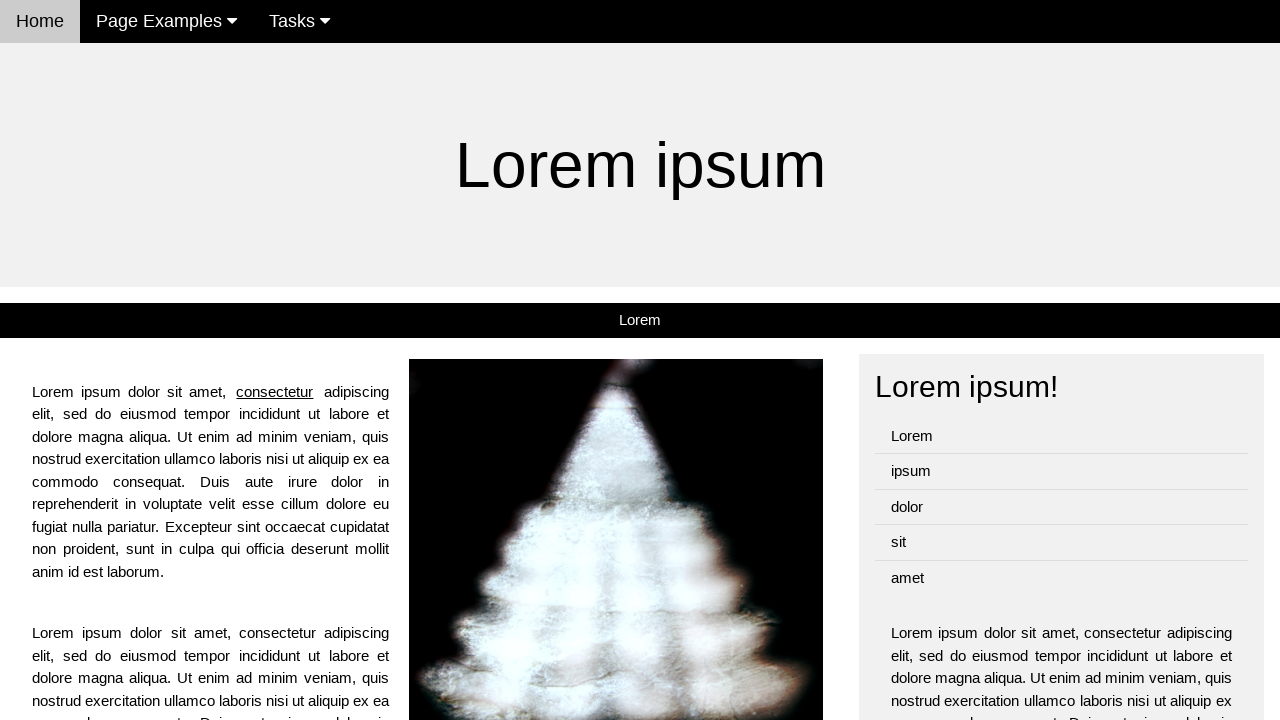

Verified h1 element contains 'Lorem ipsum' text
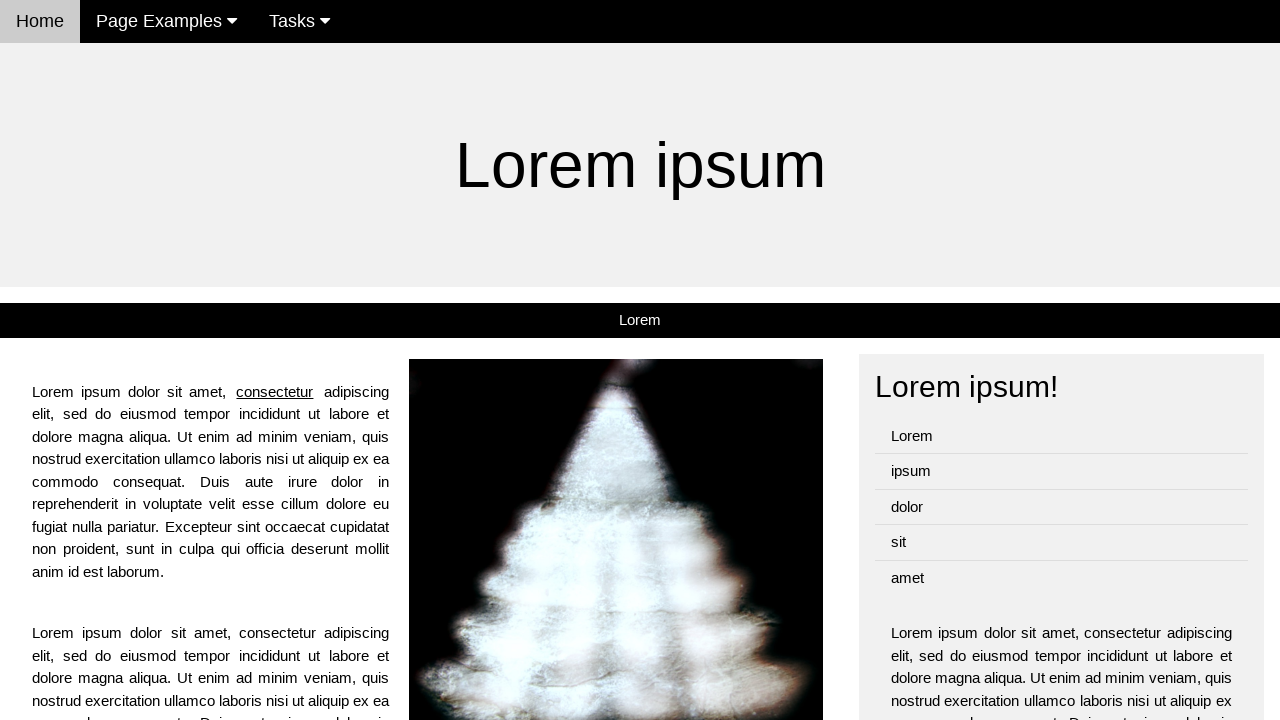

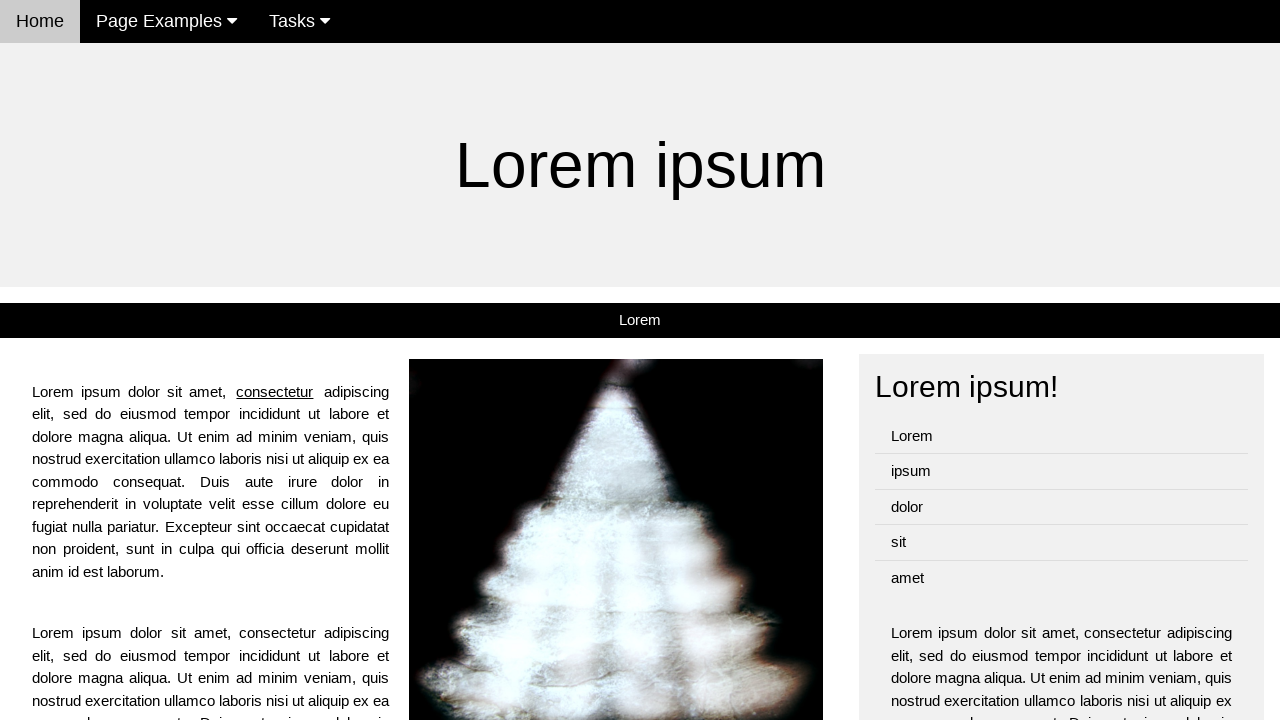